Navigates to the Walla news website homepage and loads the page

Starting URL: https://www.walla.co.il

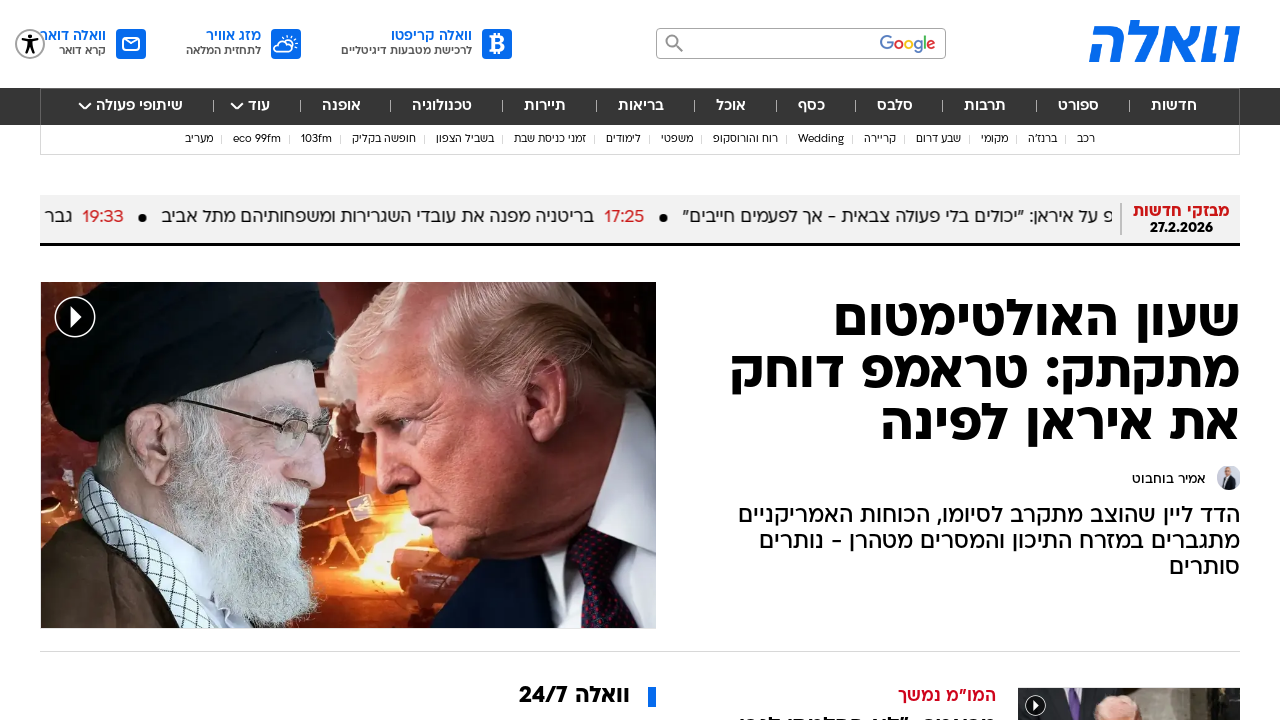

Waited for Walla news homepage to reach domcontentloaded state
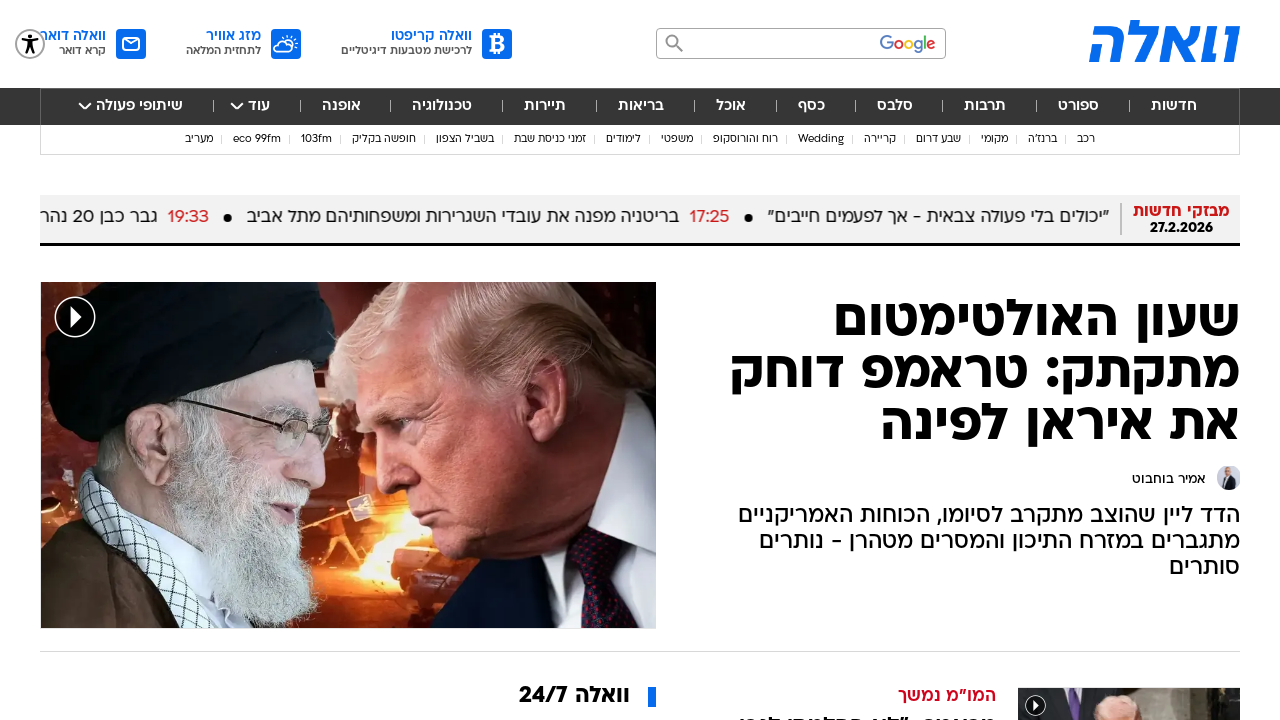

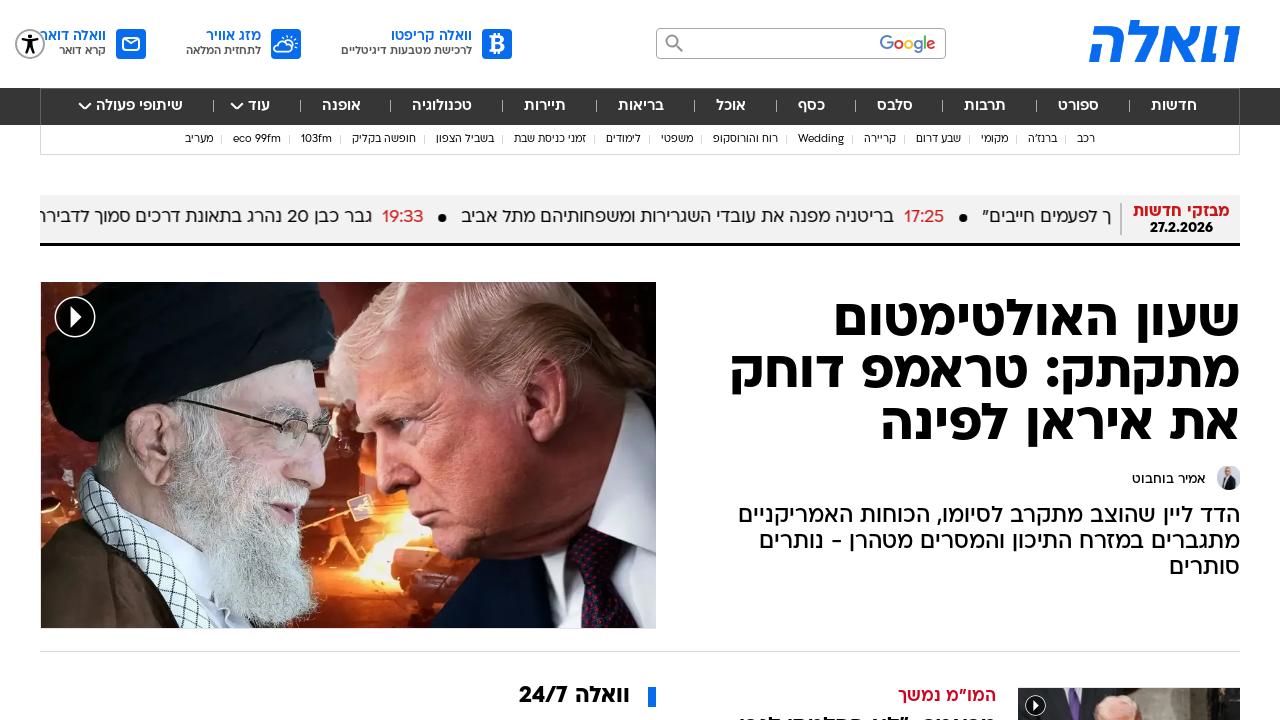